Demonstrates browser window handling by clicking a link that opens a new window/tab, then switching between the parent and child windows to verify navigation works correctly.

Starting URL: https://opensource-demo.orangehrmlive.com/

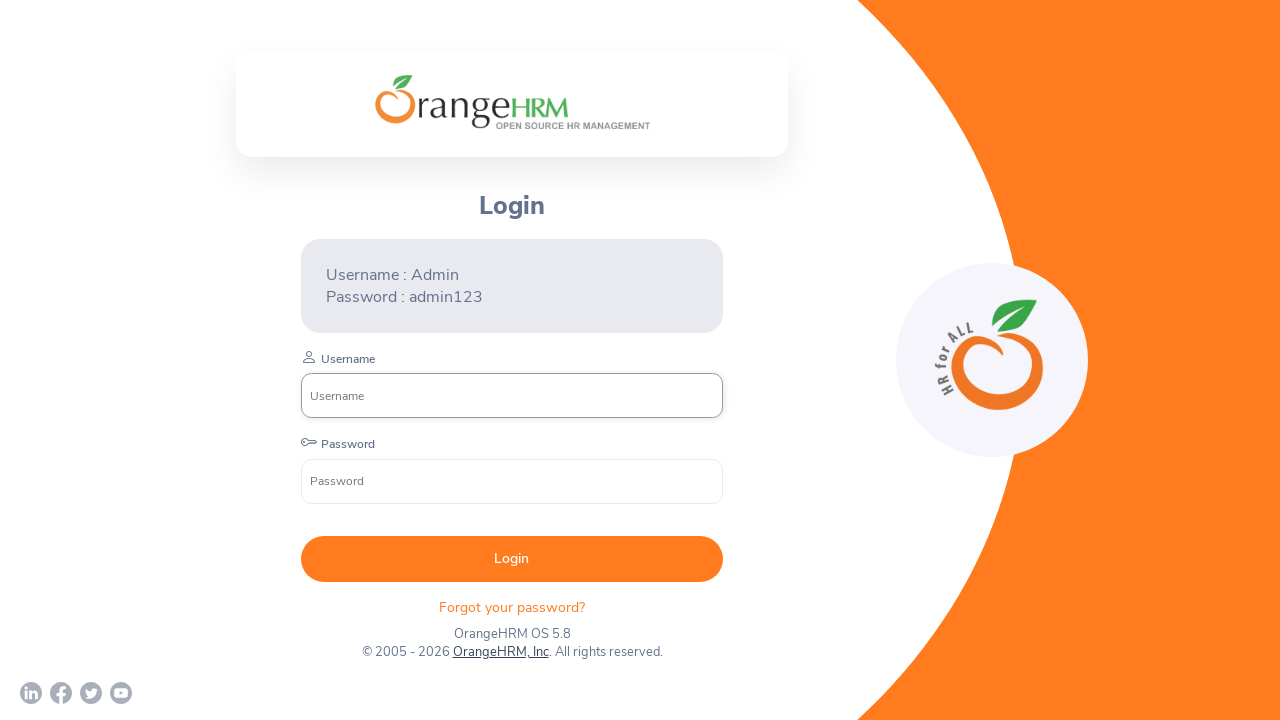

Clicked OrangeHRM, Inc link which opened a new window/tab at (500, 652) on xpath=//a[text()='OrangeHRM, Inc']
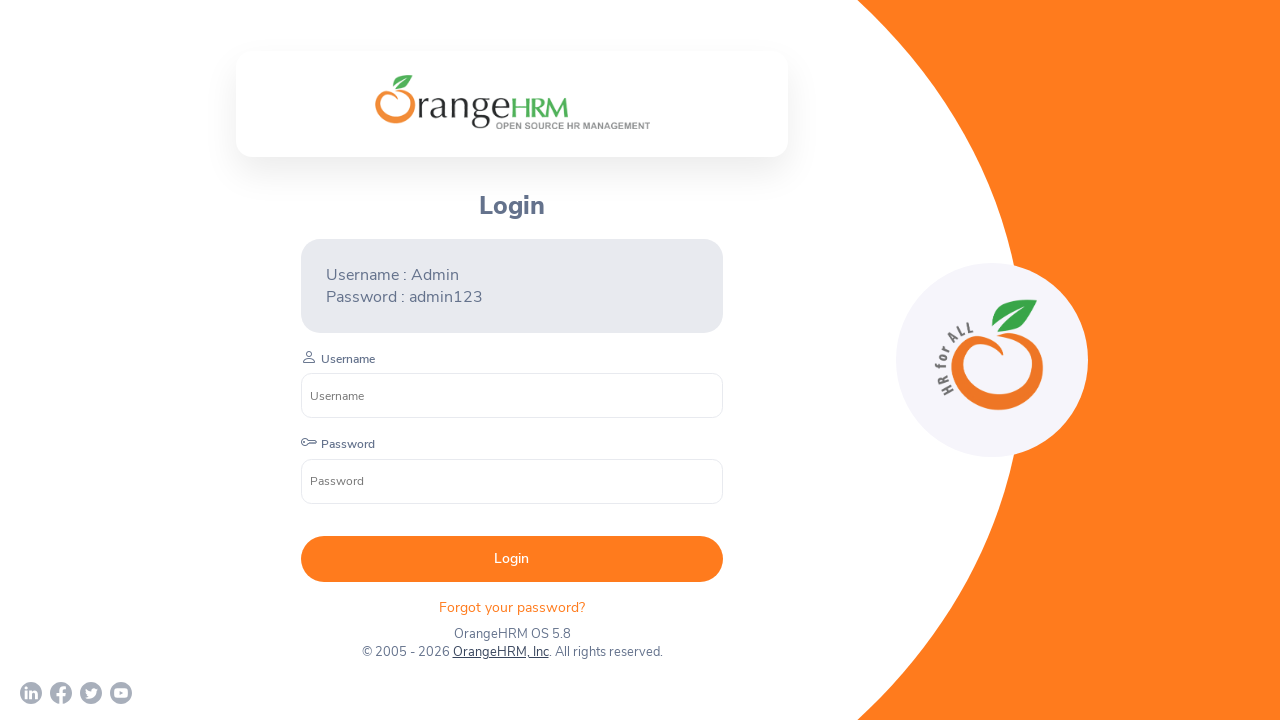

Retrieved the newly opened child page object
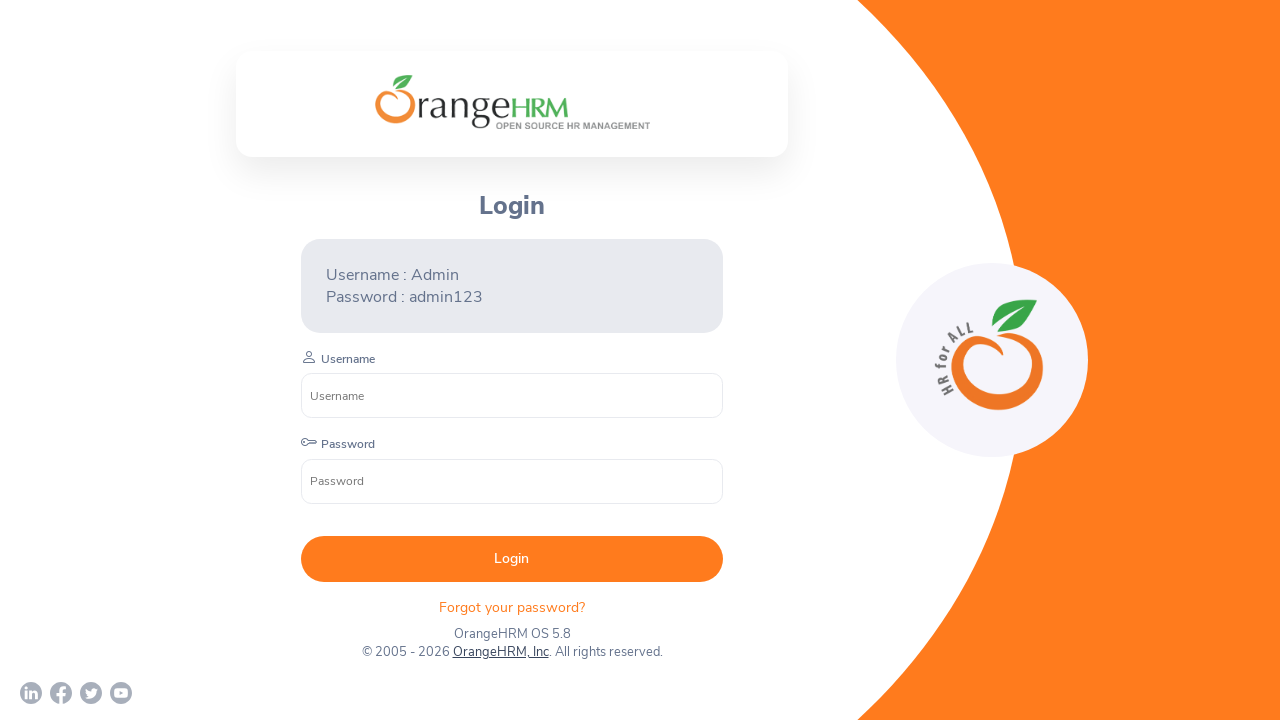

Child page finished loading
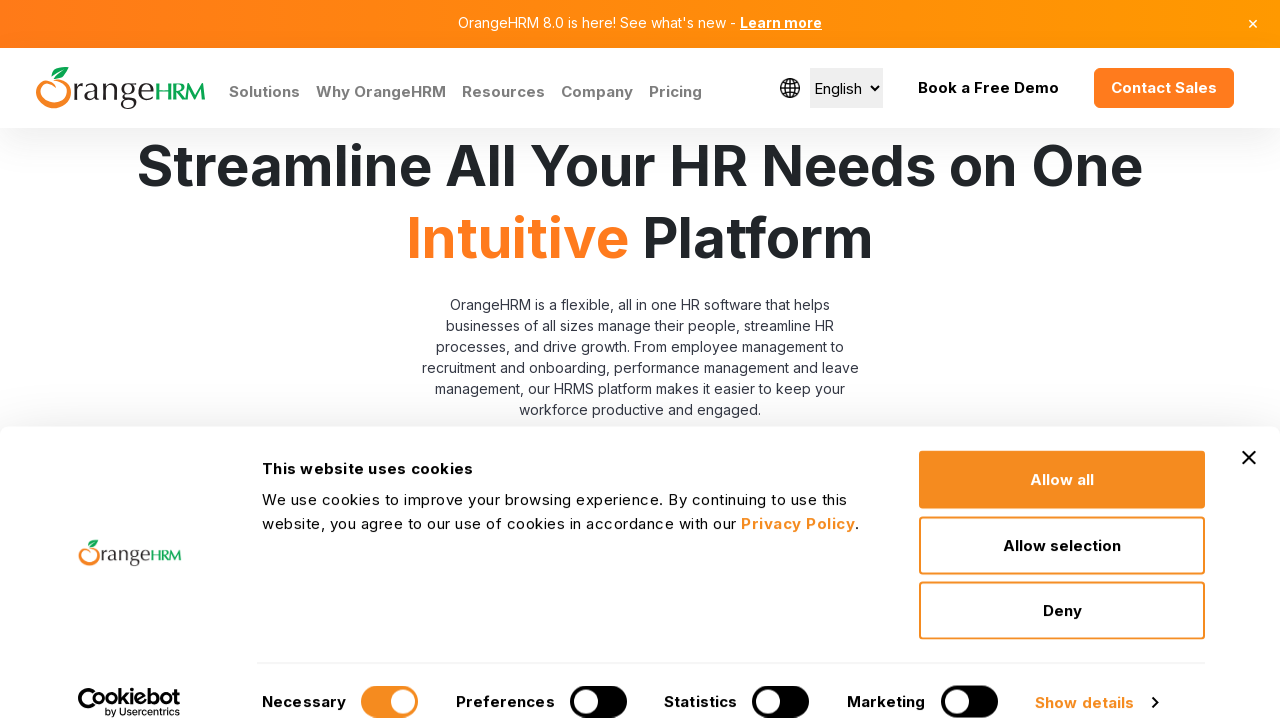

Retrieved all pages from the browser context
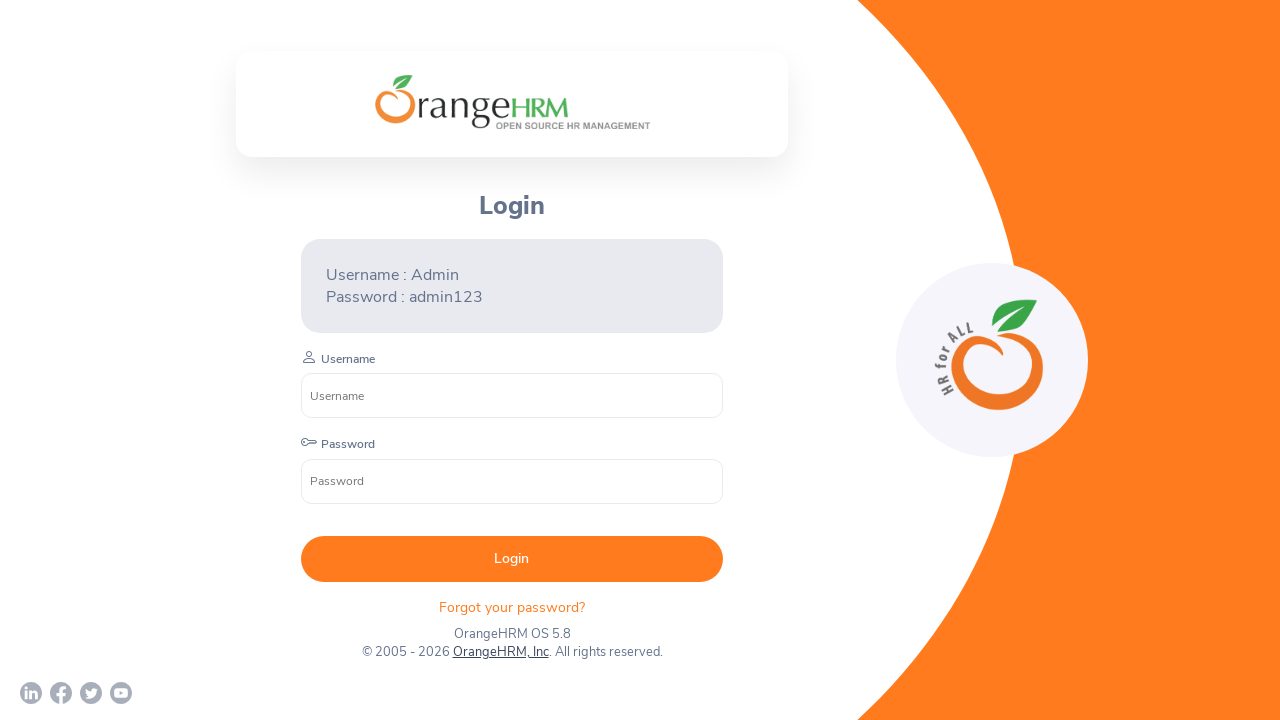

Identified parent and child pages - verified 2 pages exist
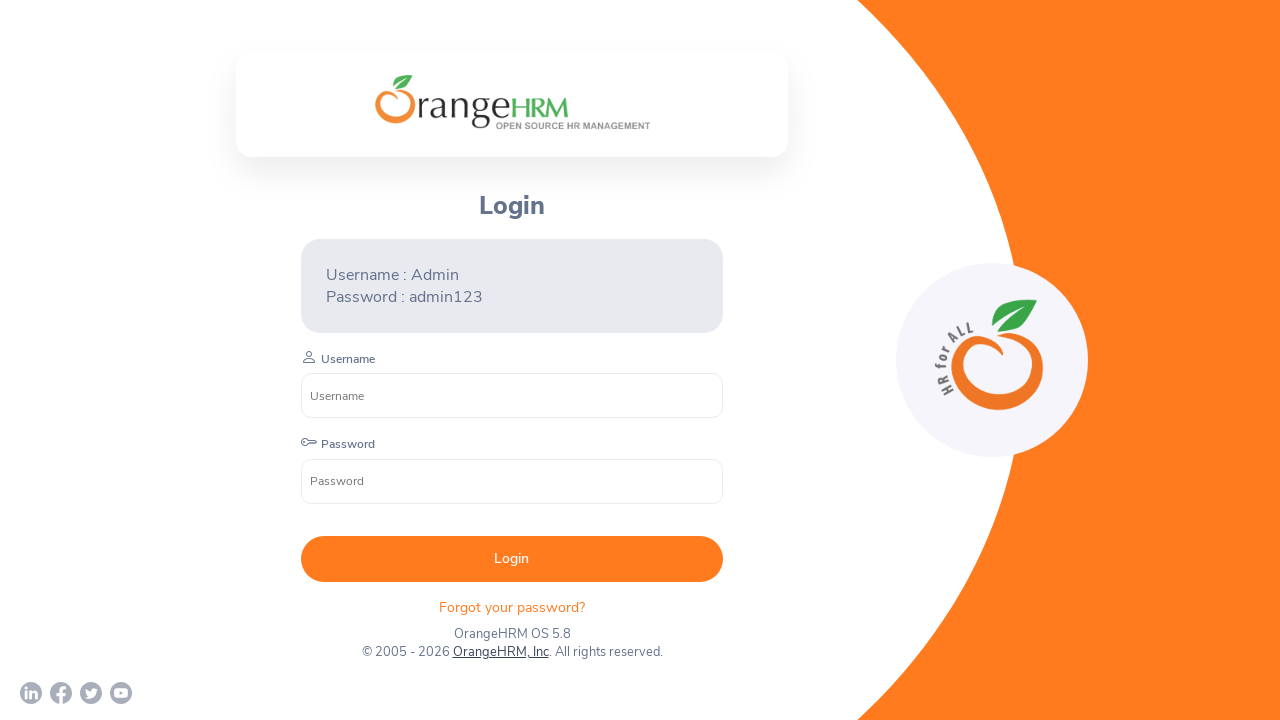

Retrieved child page title: Human Resources Management Software | HRMS | OrangeHRM
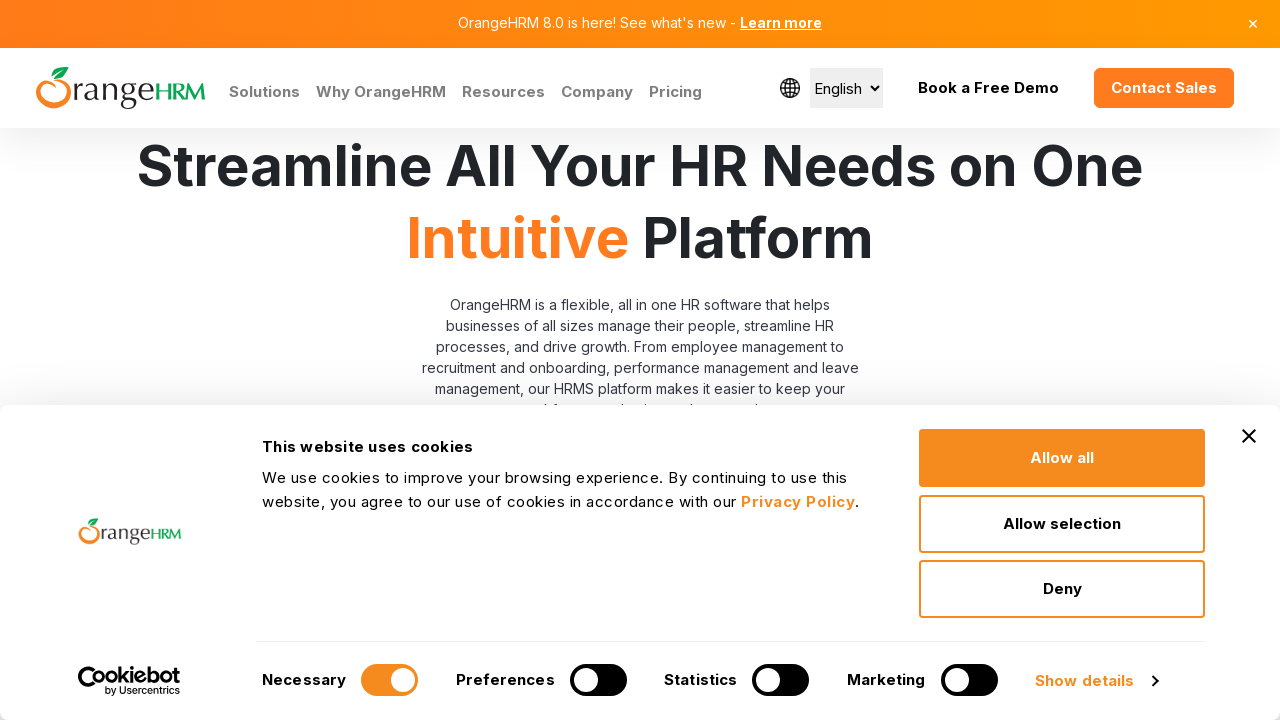

Retrieved parent page title: OrangeHRM
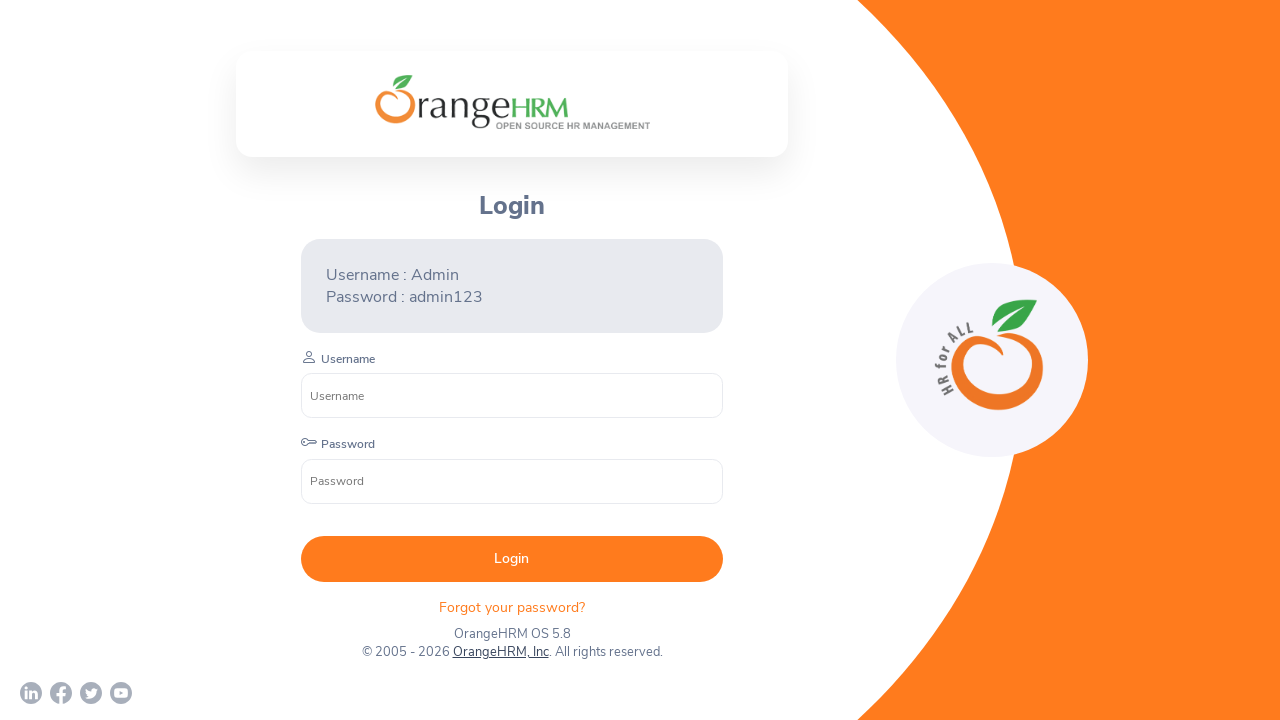

Closed the child page
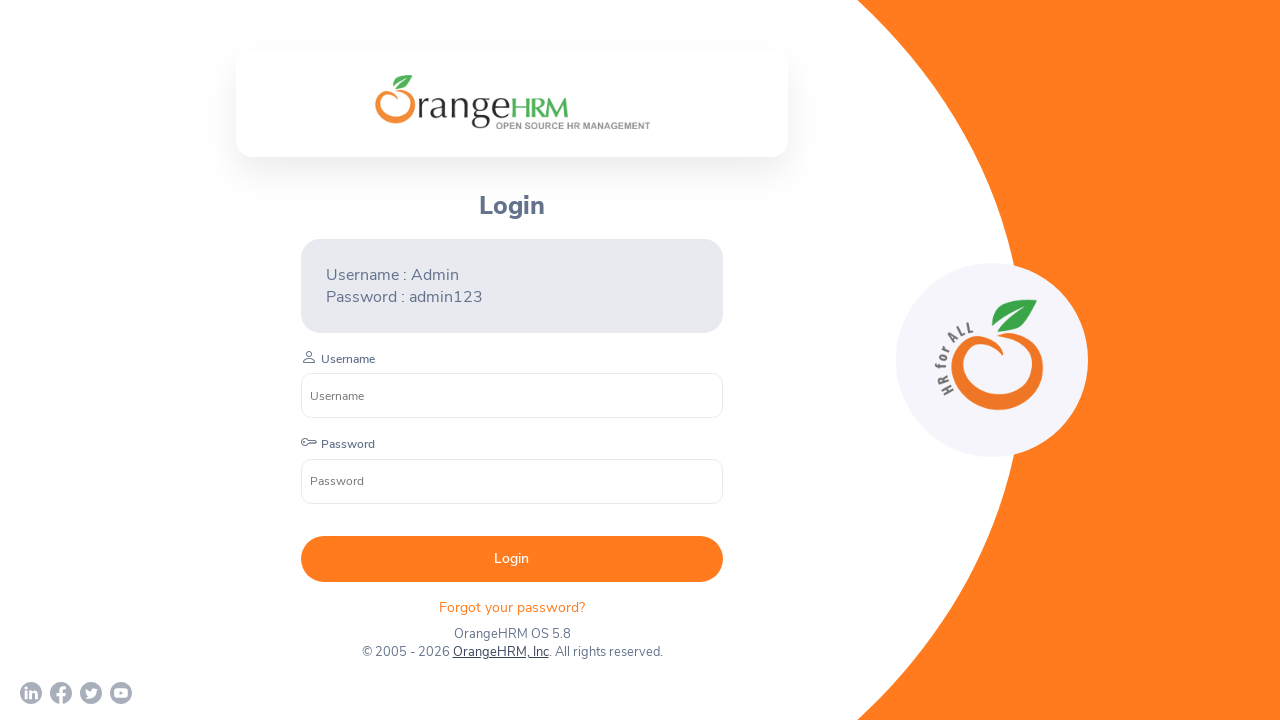

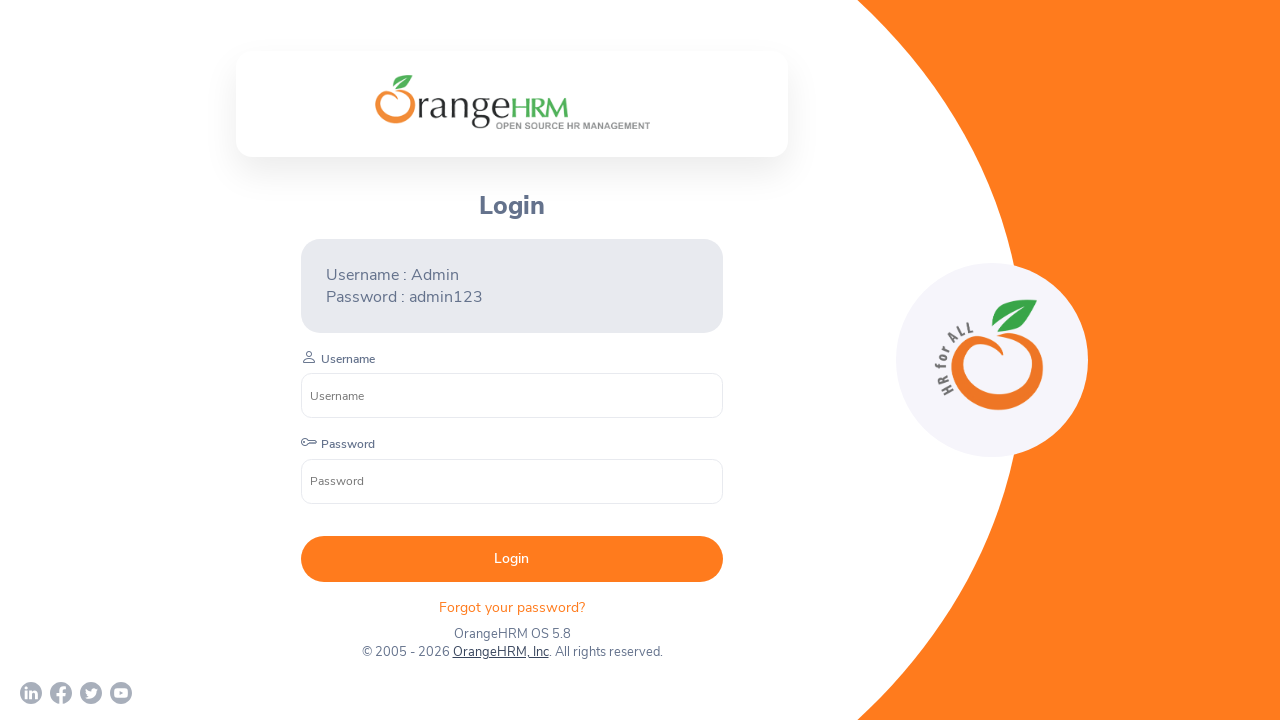